Tests opening multiple footer links in new tabs using keyboard shortcuts and switching between the opened browser windows/tabs to verify navigation functionality

Starting URL: http://www.qaclickacademy.com/practice.php

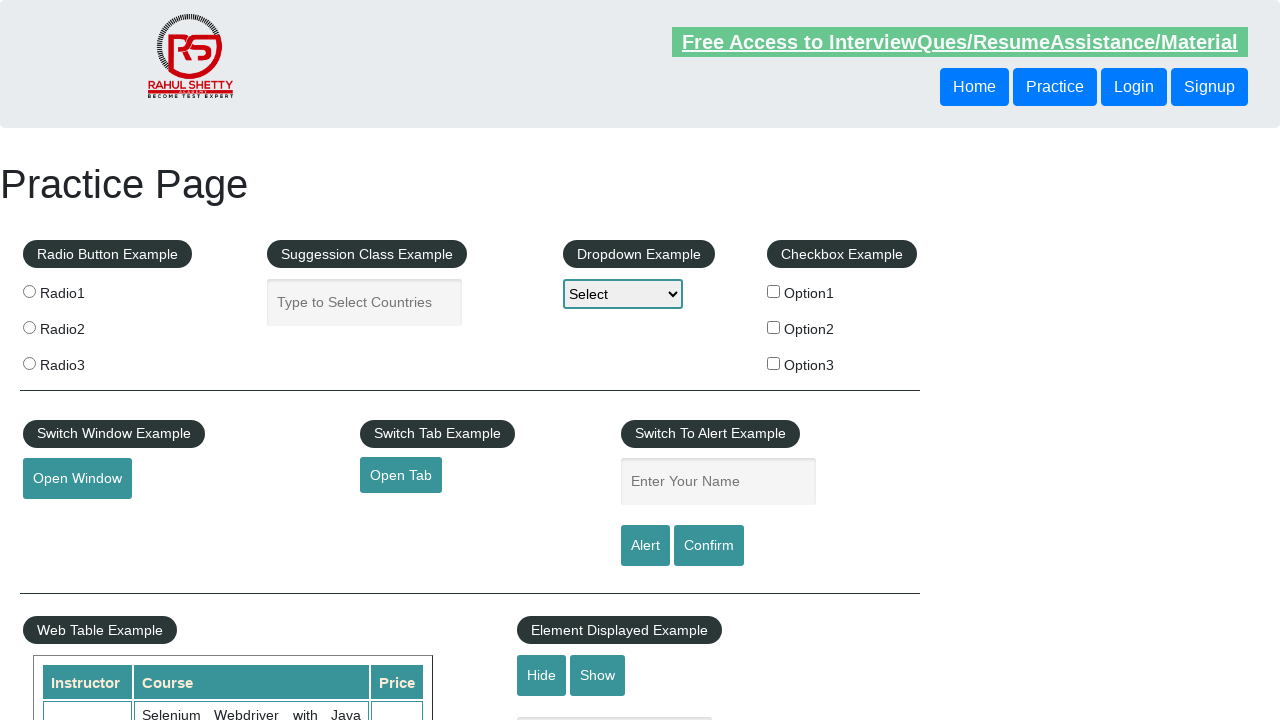

Waited for footer section (#gf-BIG) to load
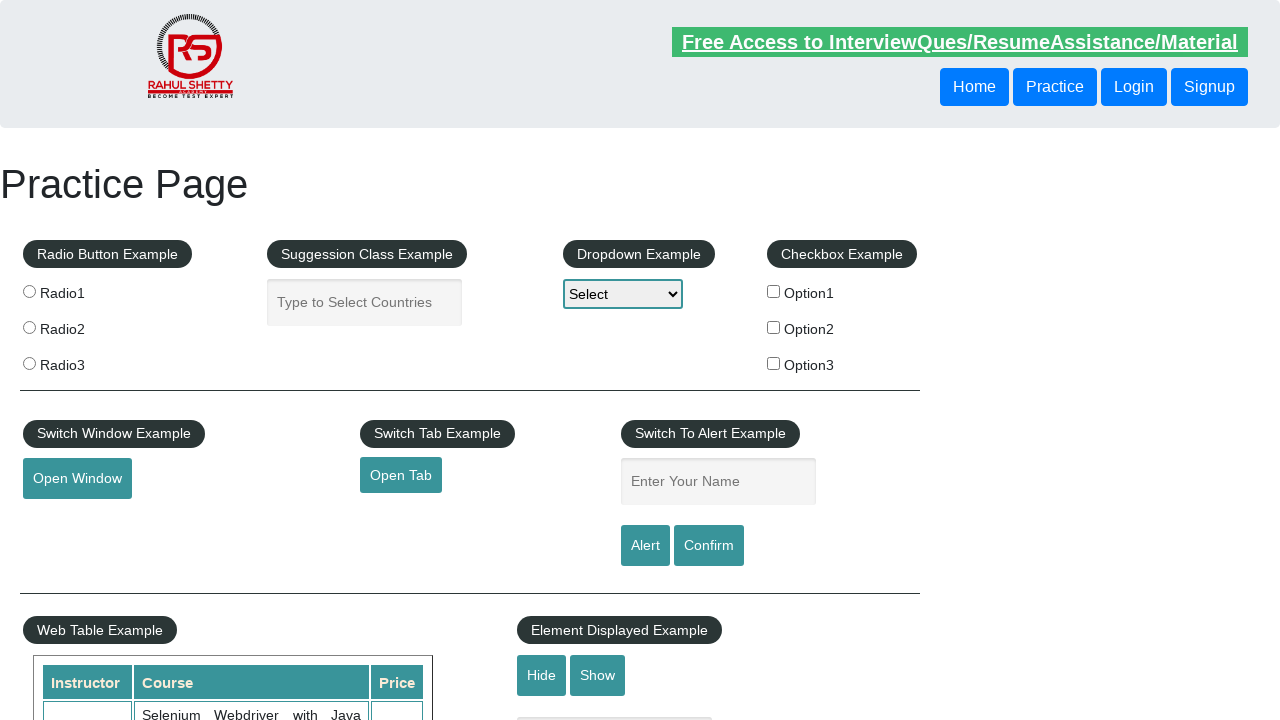

Located the footer section (#gf-BIG)
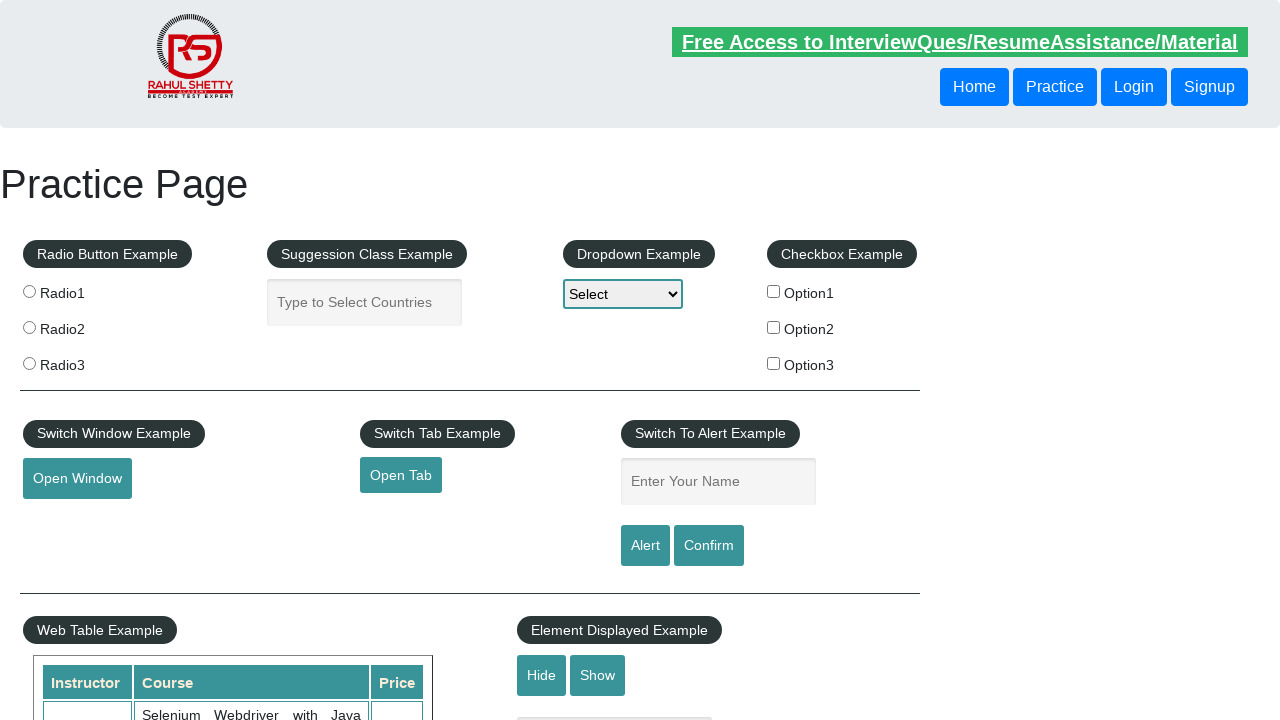

Located the first column of footer links
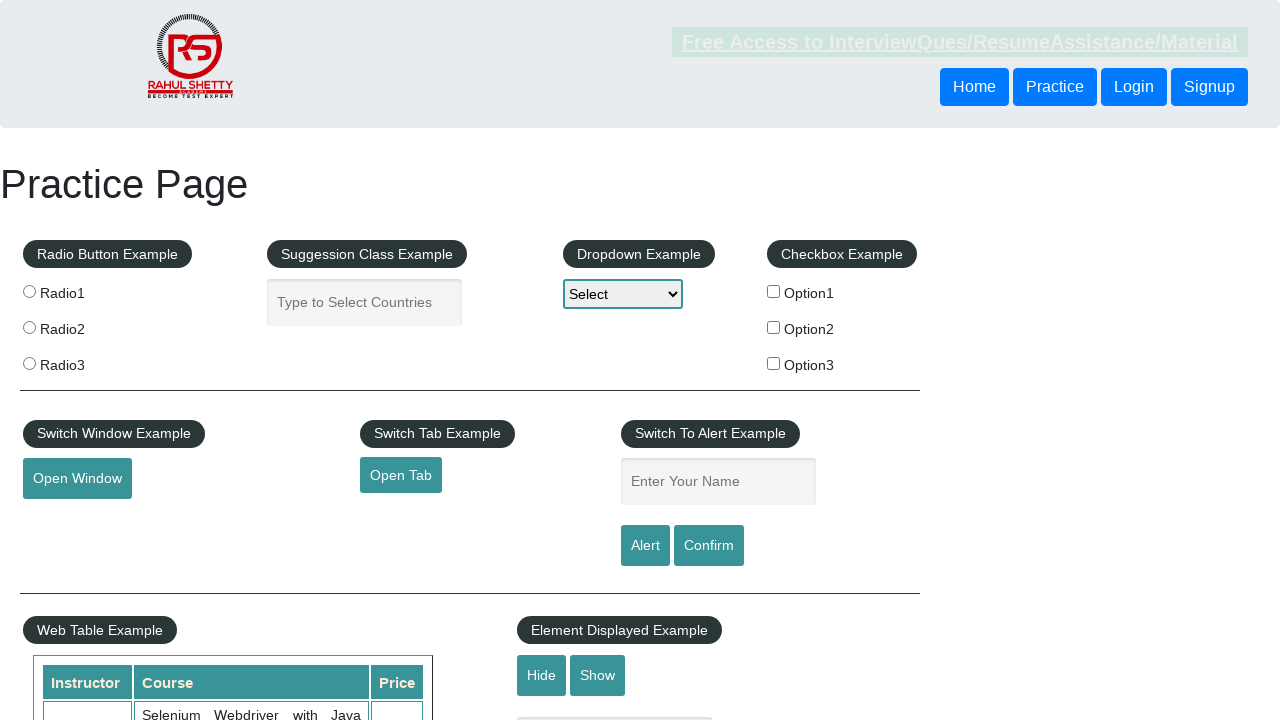

Located all anchor links in the first footer column
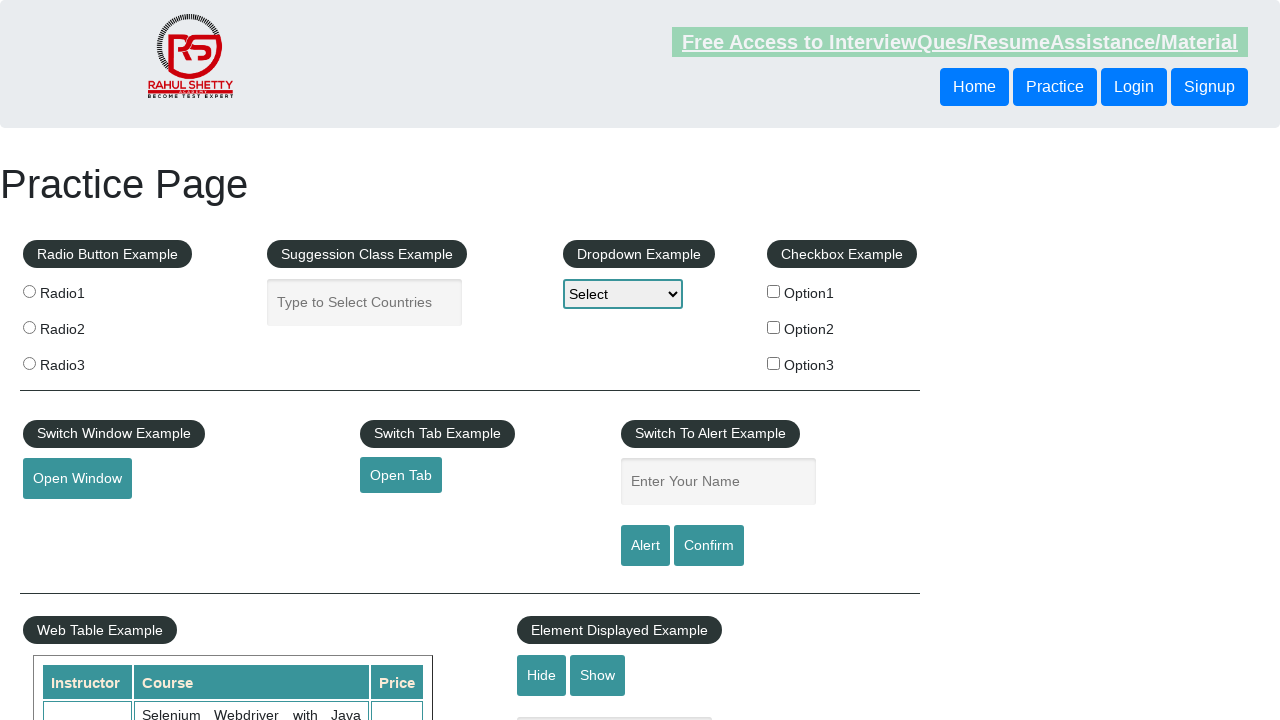

Found 5 links in the footer first column
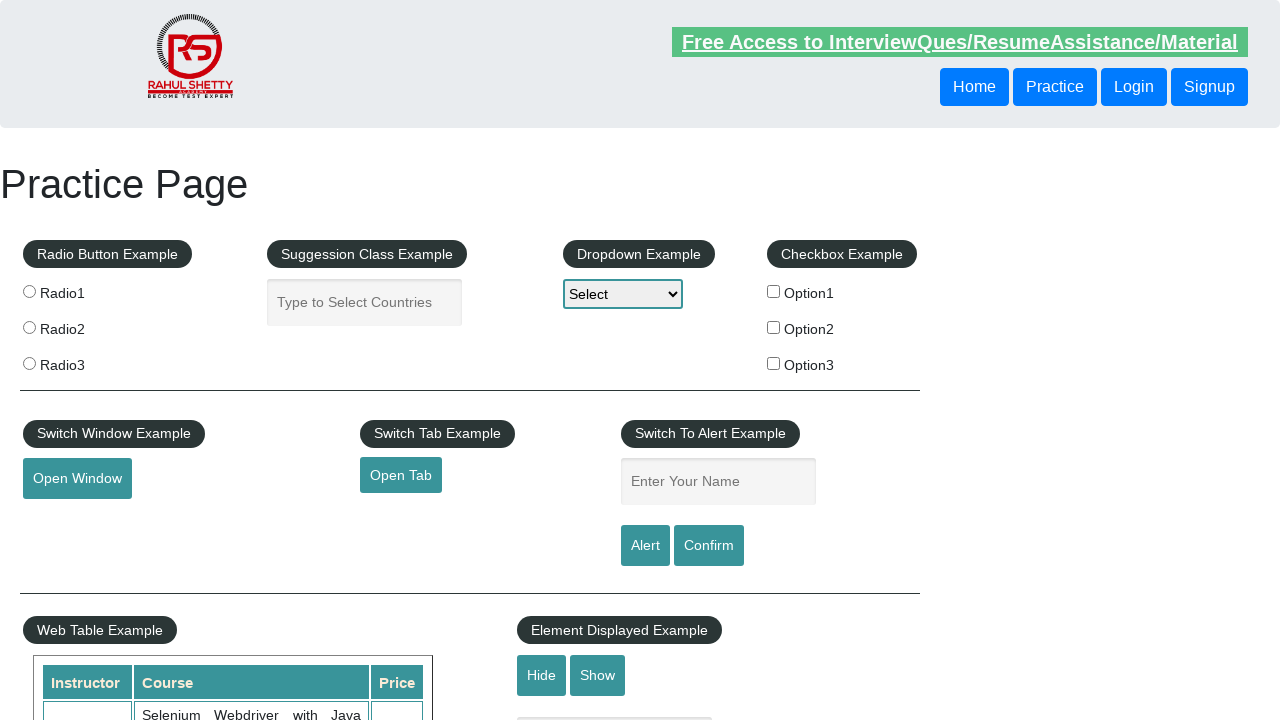

Opened footer link 1 in a new tab using Ctrl+Click at (68, 520) on #gf-BIG >> xpath=//td[1]//ul[1] >> a >> nth=1
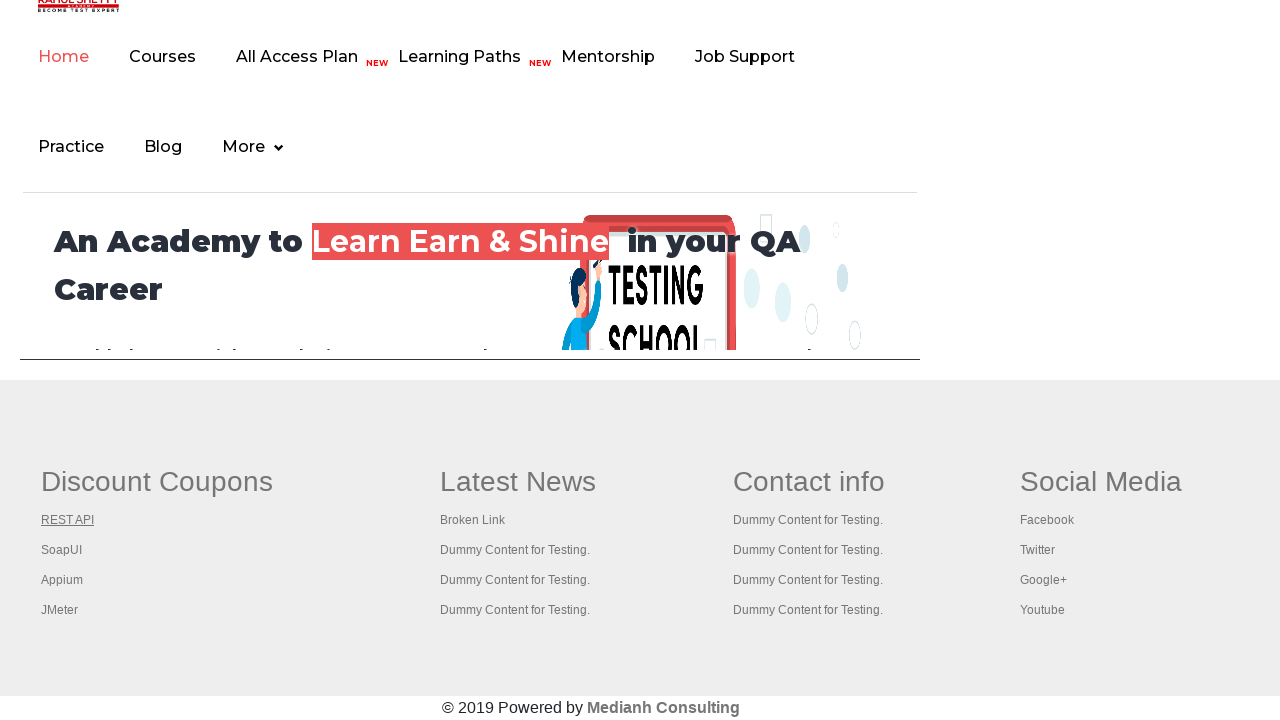

Waited 2 seconds for link 1 to load
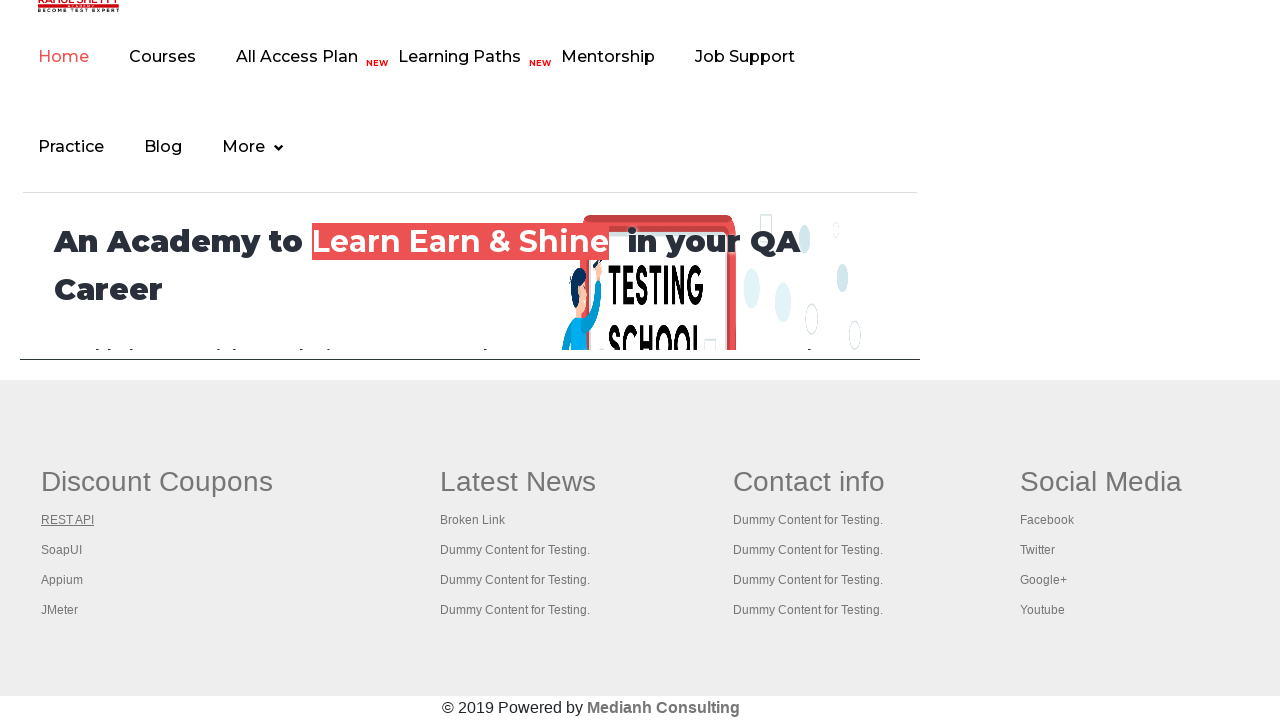

Opened footer link 2 in a new tab using Ctrl+Click at (62, 550) on #gf-BIG >> xpath=//td[1]//ul[1] >> a >> nth=2
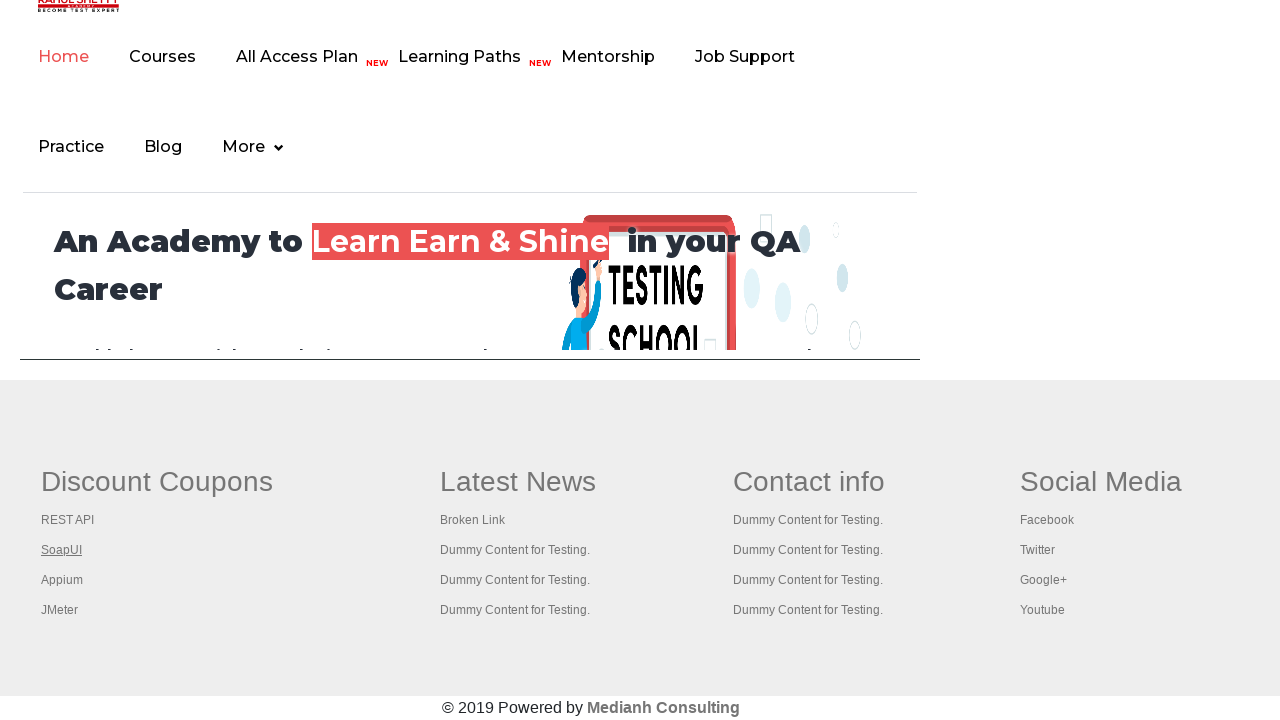

Waited 2 seconds for link 2 to load
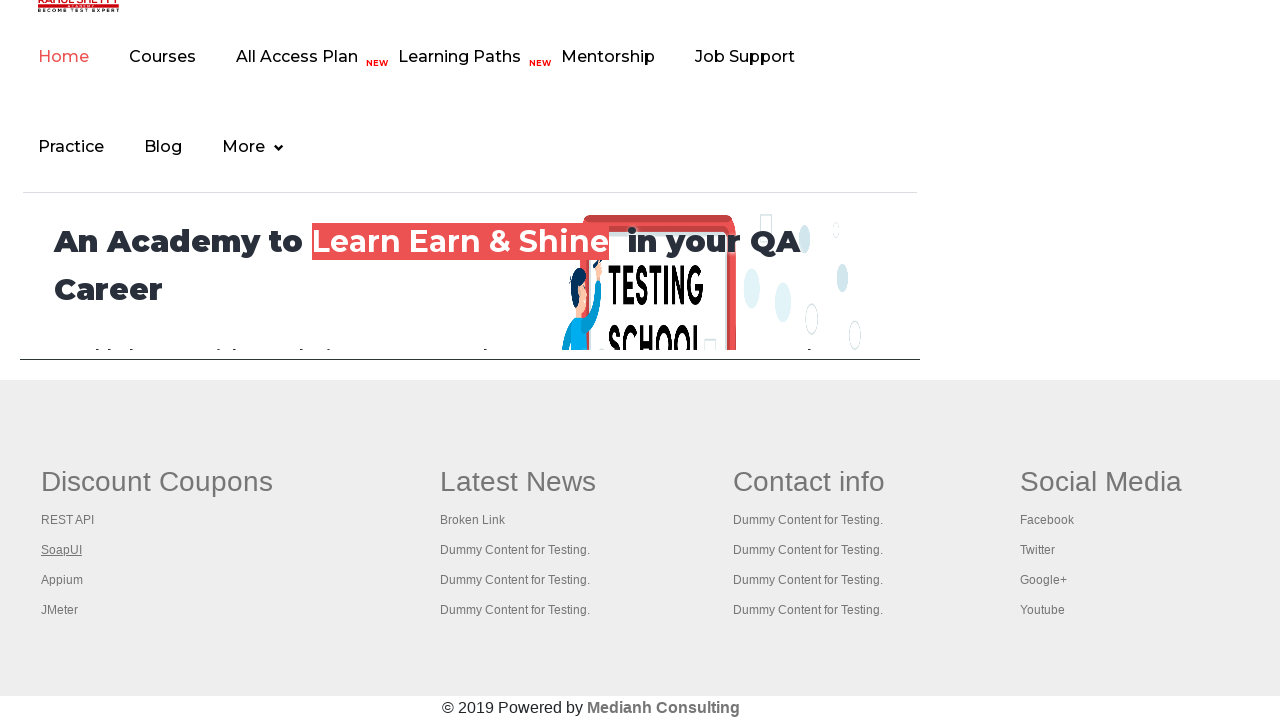

Opened footer link 3 in a new tab using Ctrl+Click at (62, 580) on #gf-BIG >> xpath=//td[1]//ul[1] >> a >> nth=3
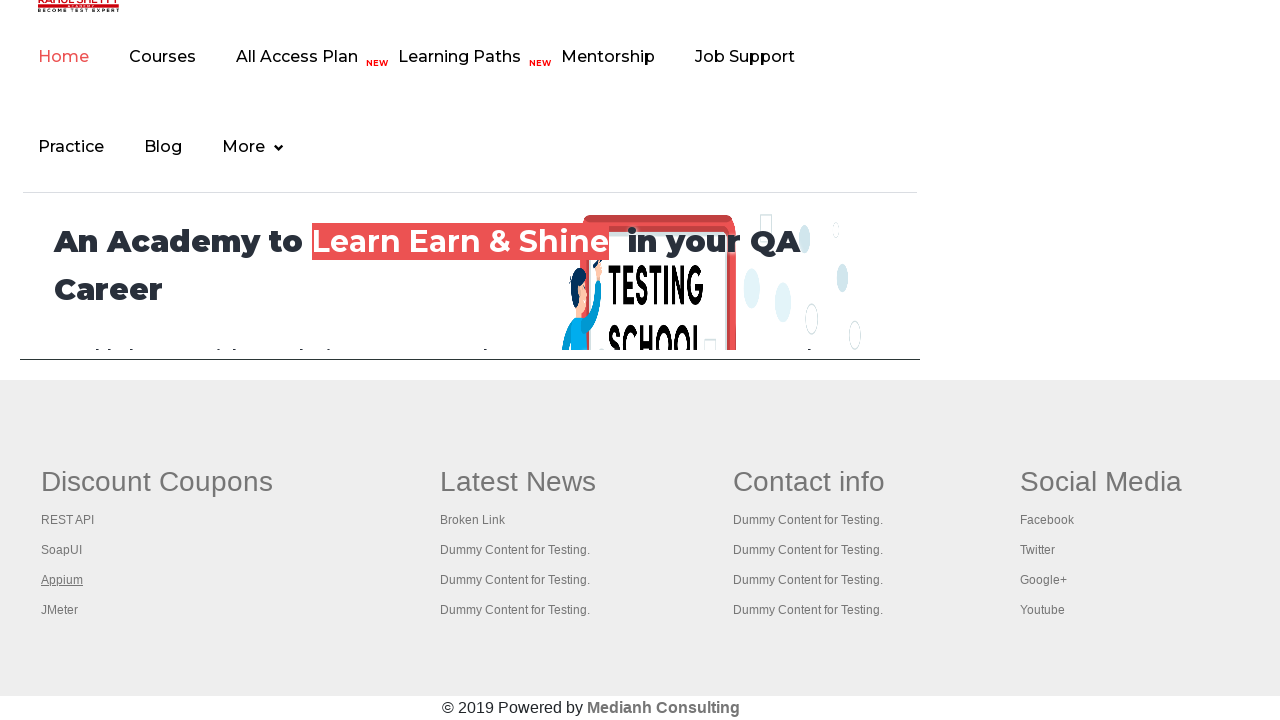

Waited 2 seconds for link 3 to load
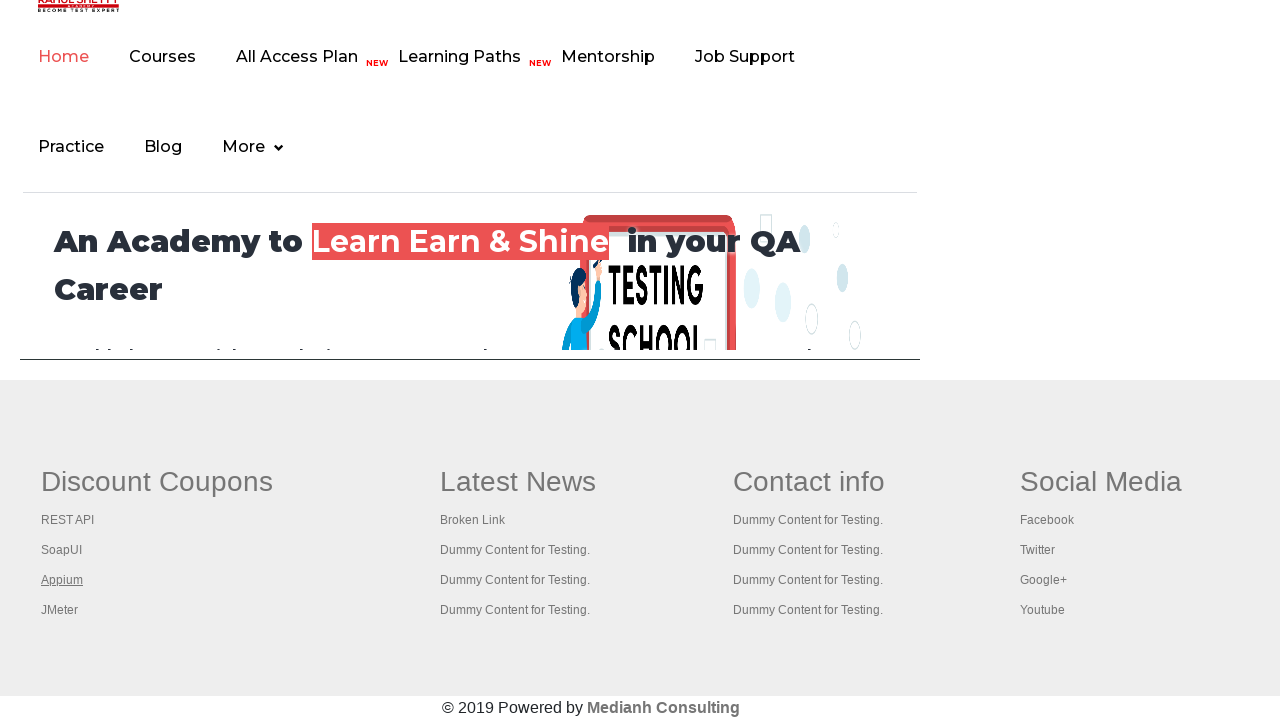

Opened footer link 4 in a new tab using Ctrl+Click at (60, 610) on #gf-BIG >> xpath=//td[1]//ul[1] >> a >> nth=4
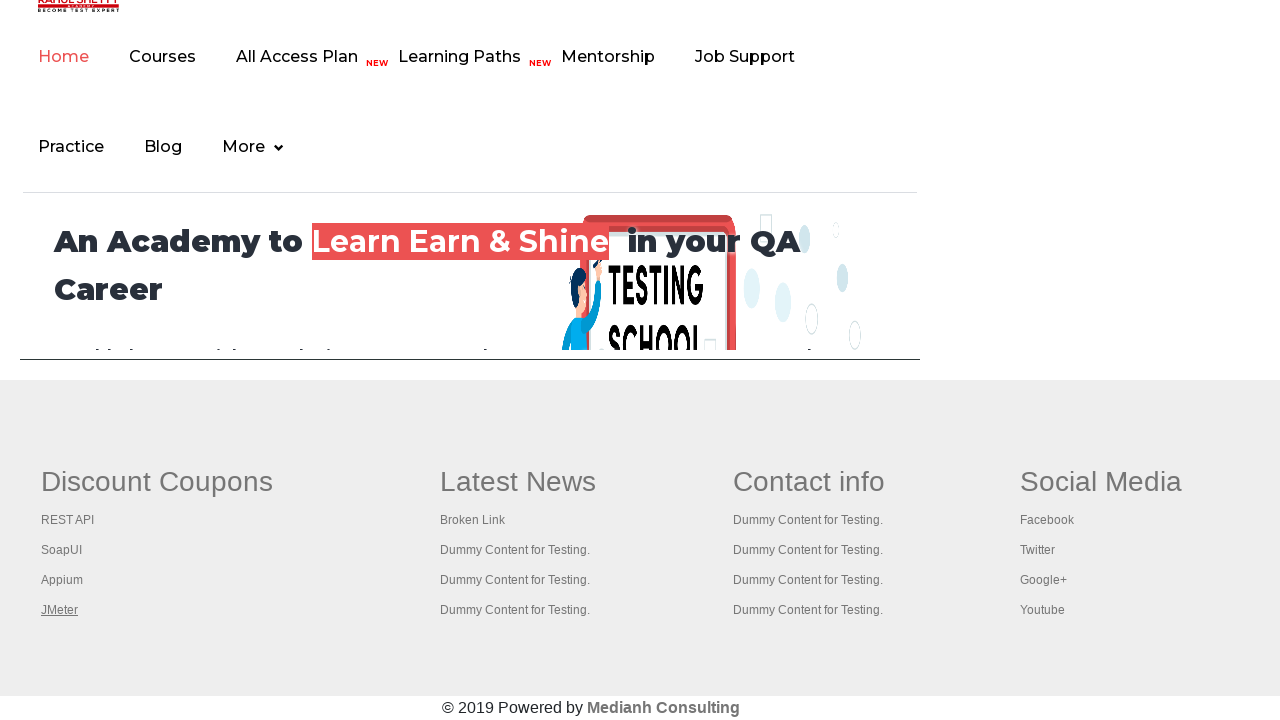

Waited 2 seconds for link 4 to load
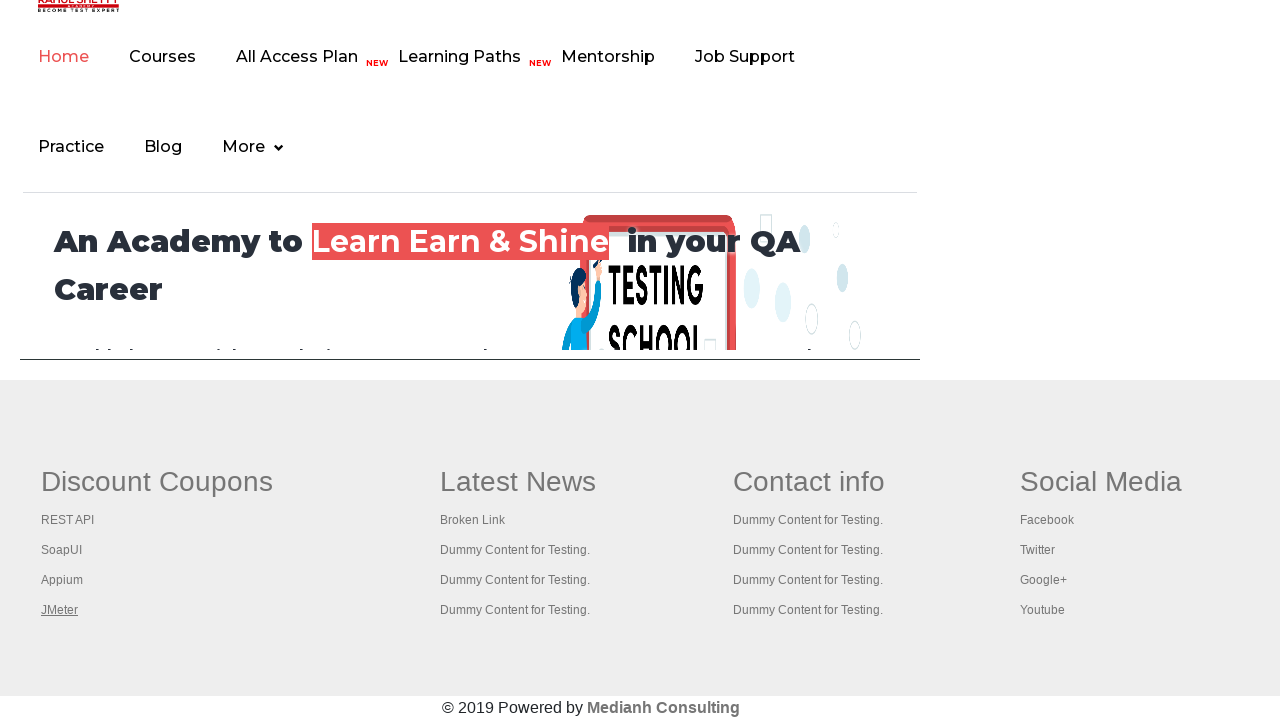

Retrieved all 5 open browser tabs/pages
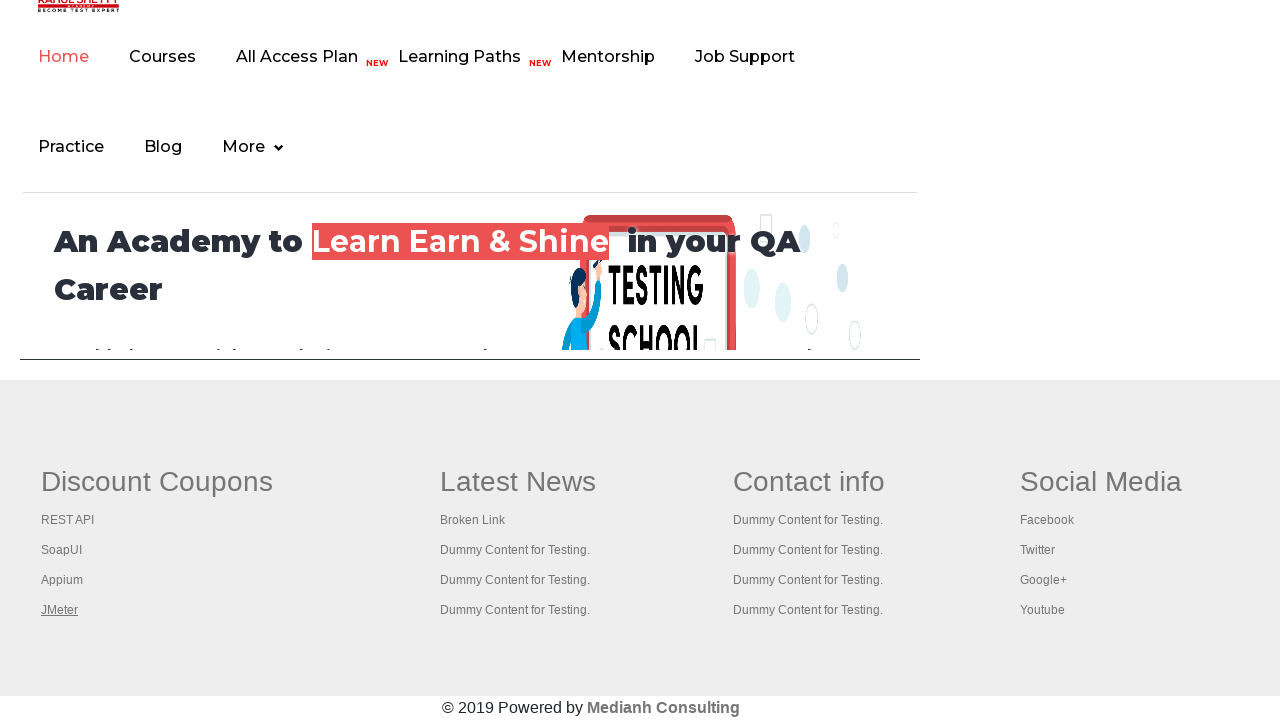

Switched to a new tab and brought it to front
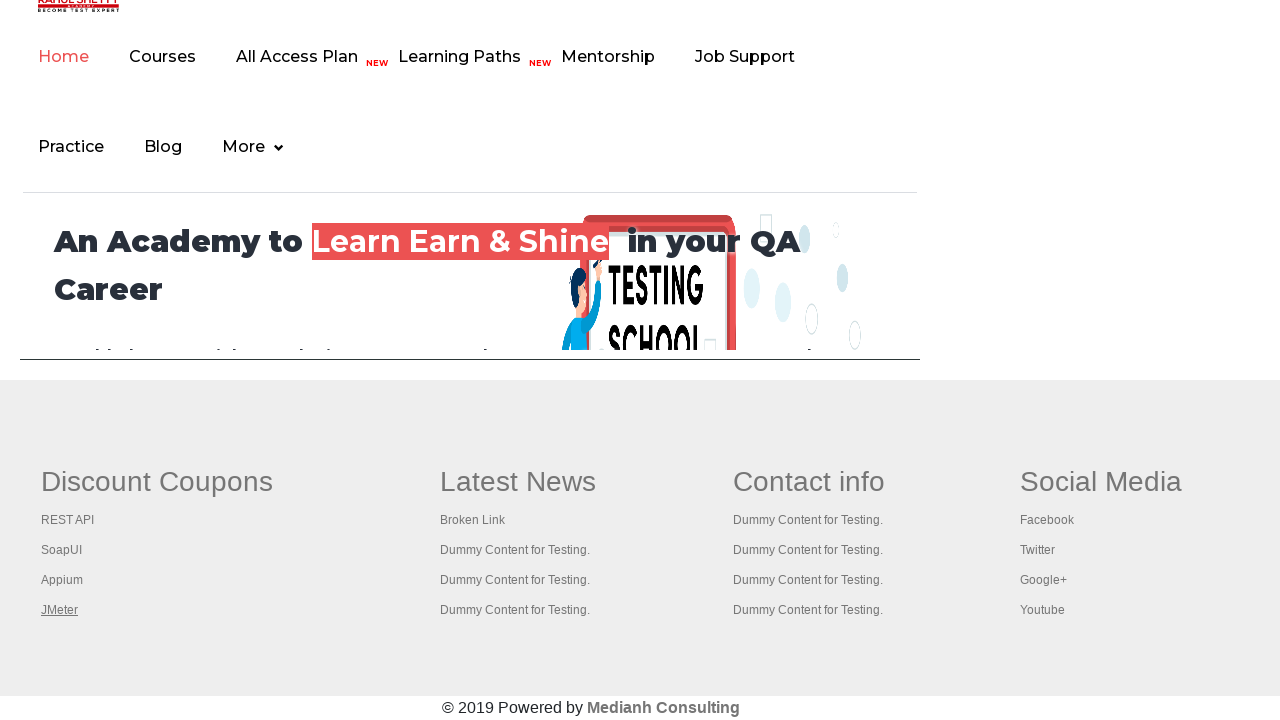

Verified that the opened page loaded completely (domcontentloaded)
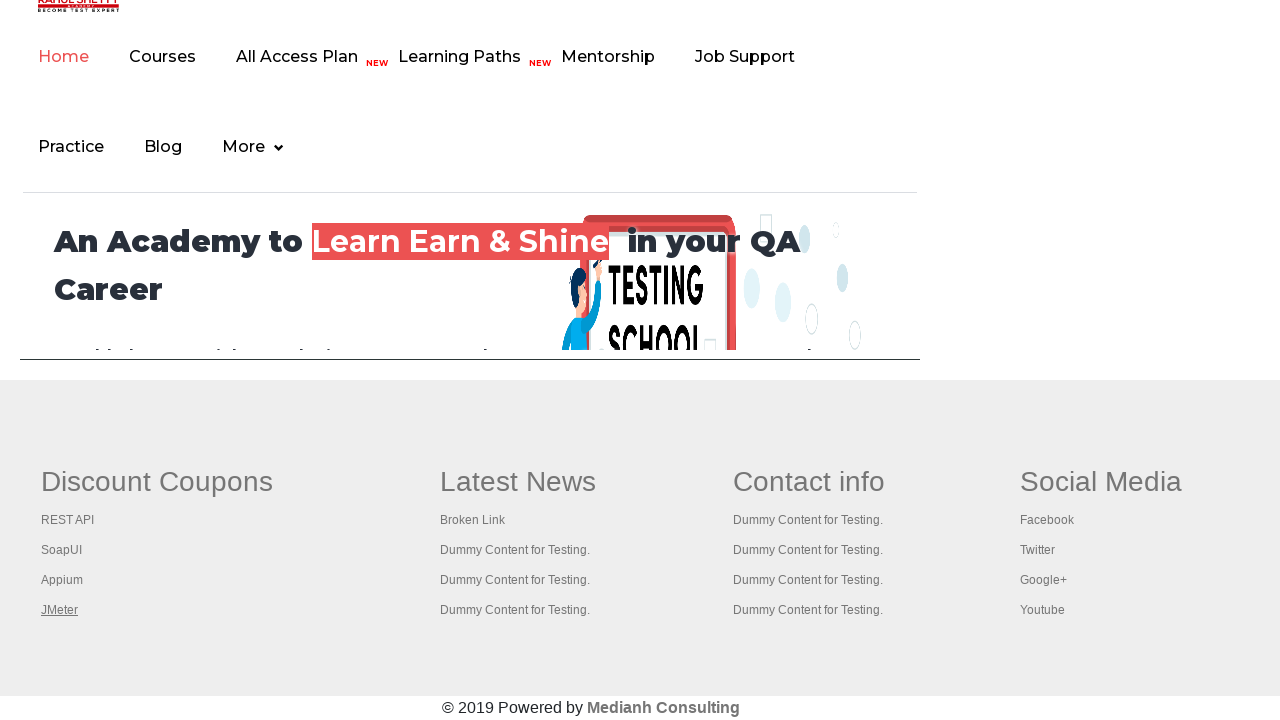

Switched to a new tab and brought it to front
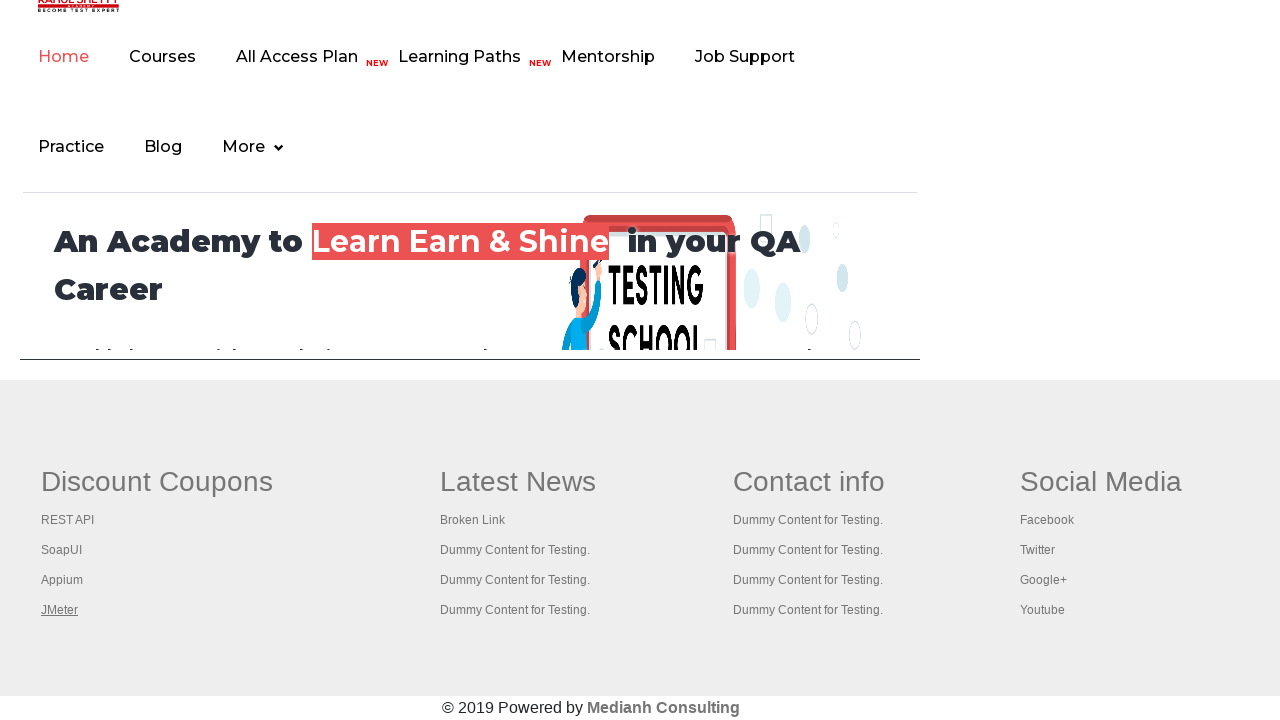

Verified that the opened page loaded completely (domcontentloaded)
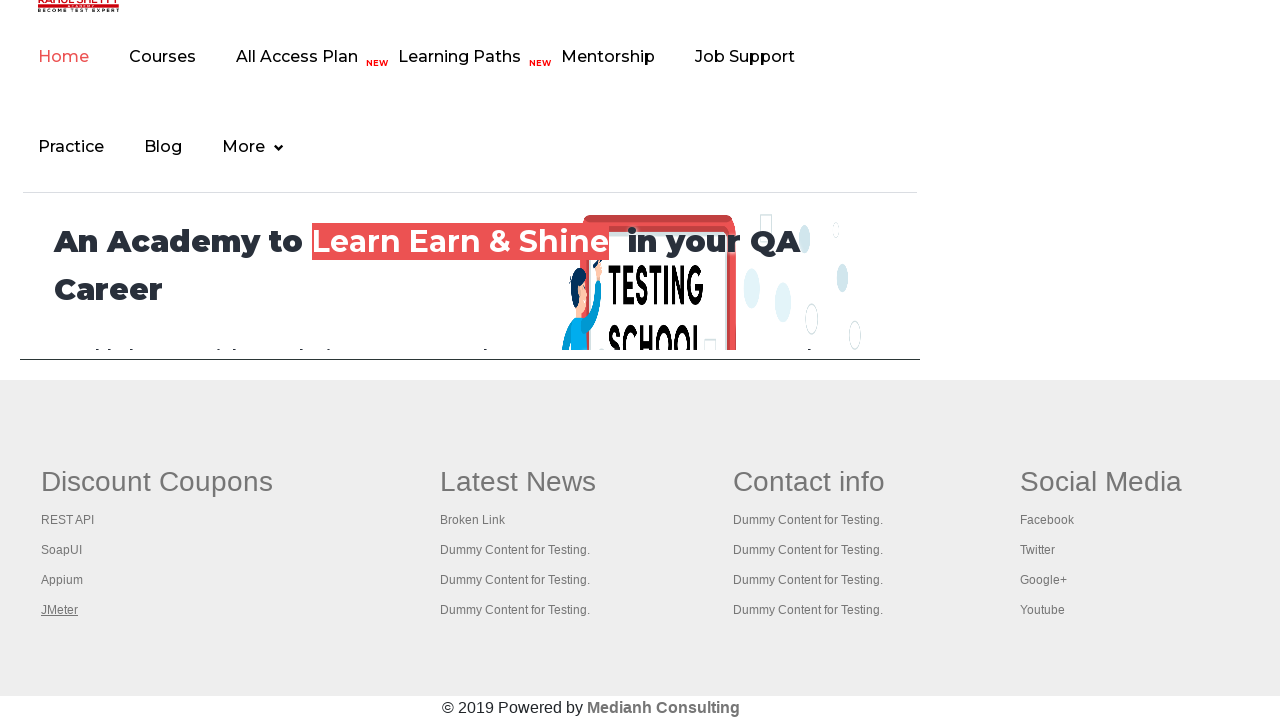

Switched to a new tab and brought it to front
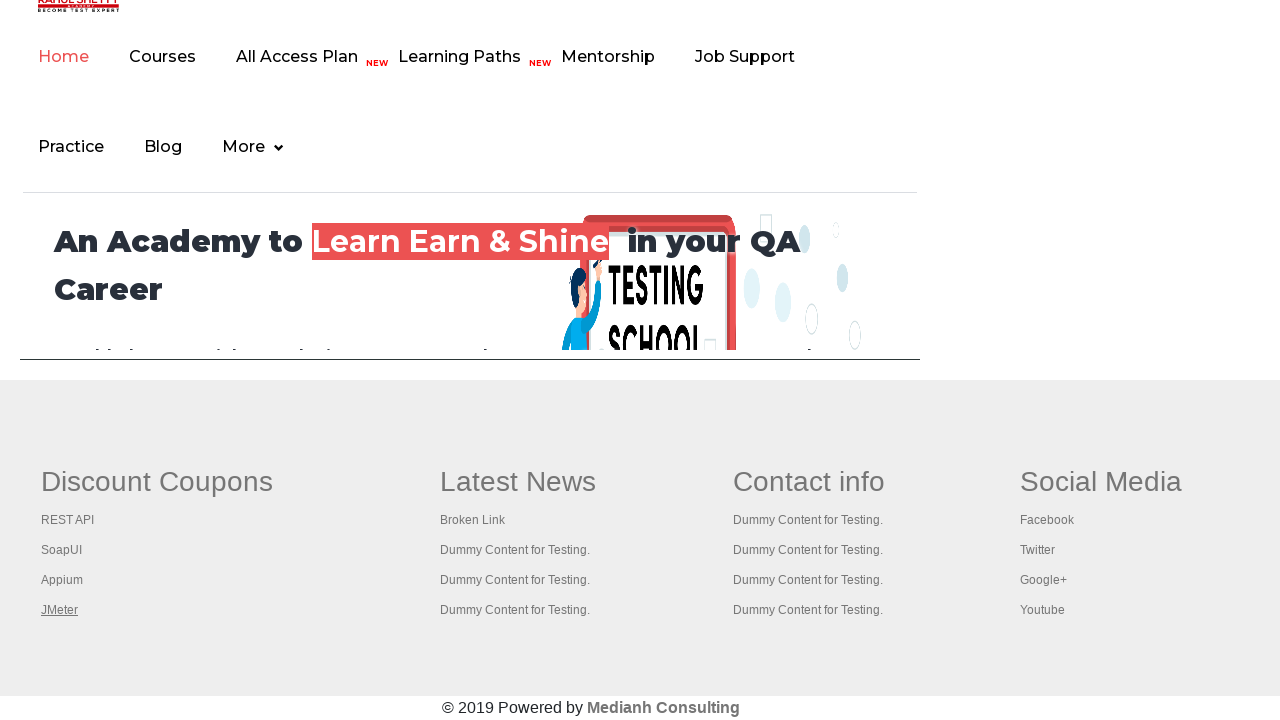

Verified that the opened page loaded completely (domcontentloaded)
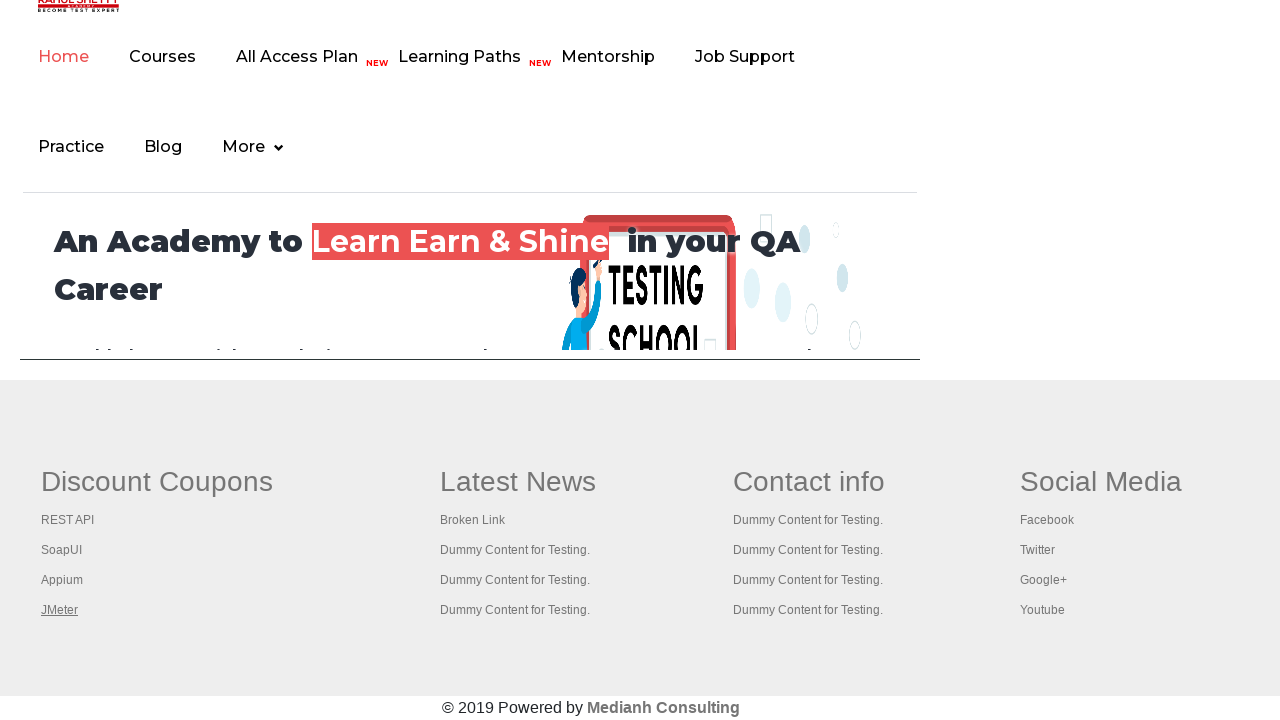

Switched to a new tab and brought it to front
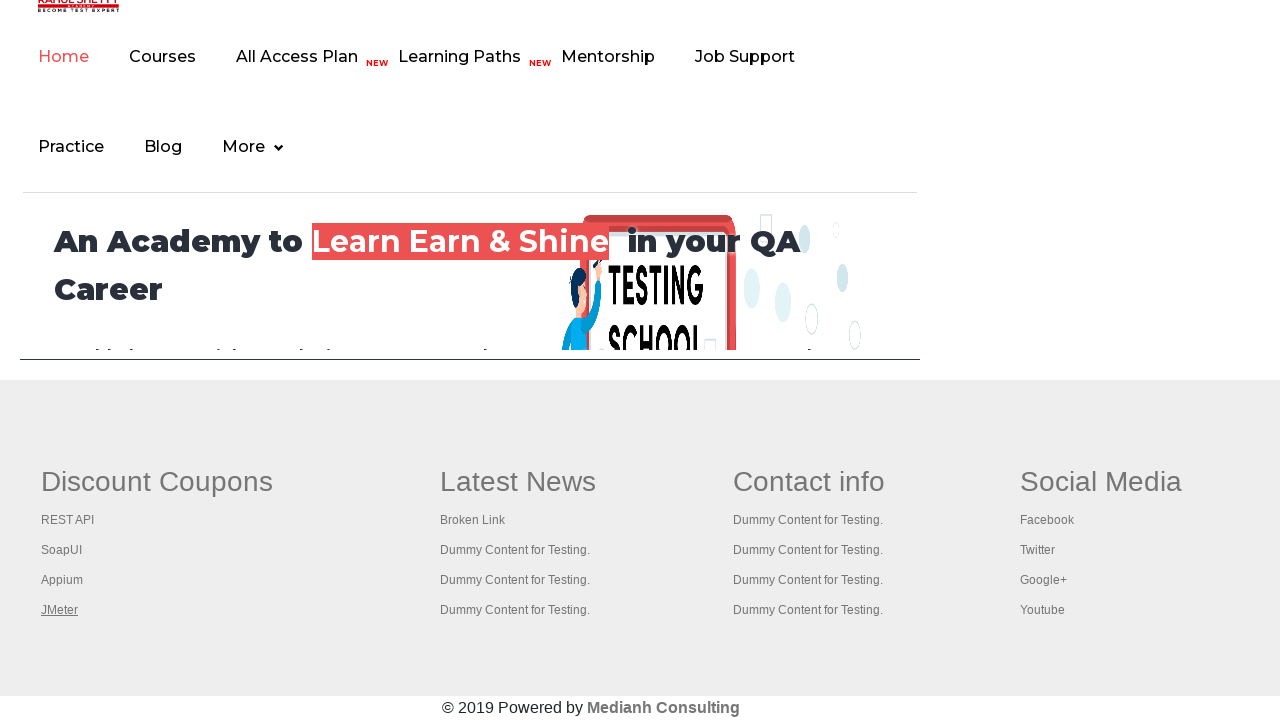

Verified that the opened page loaded completely (domcontentloaded)
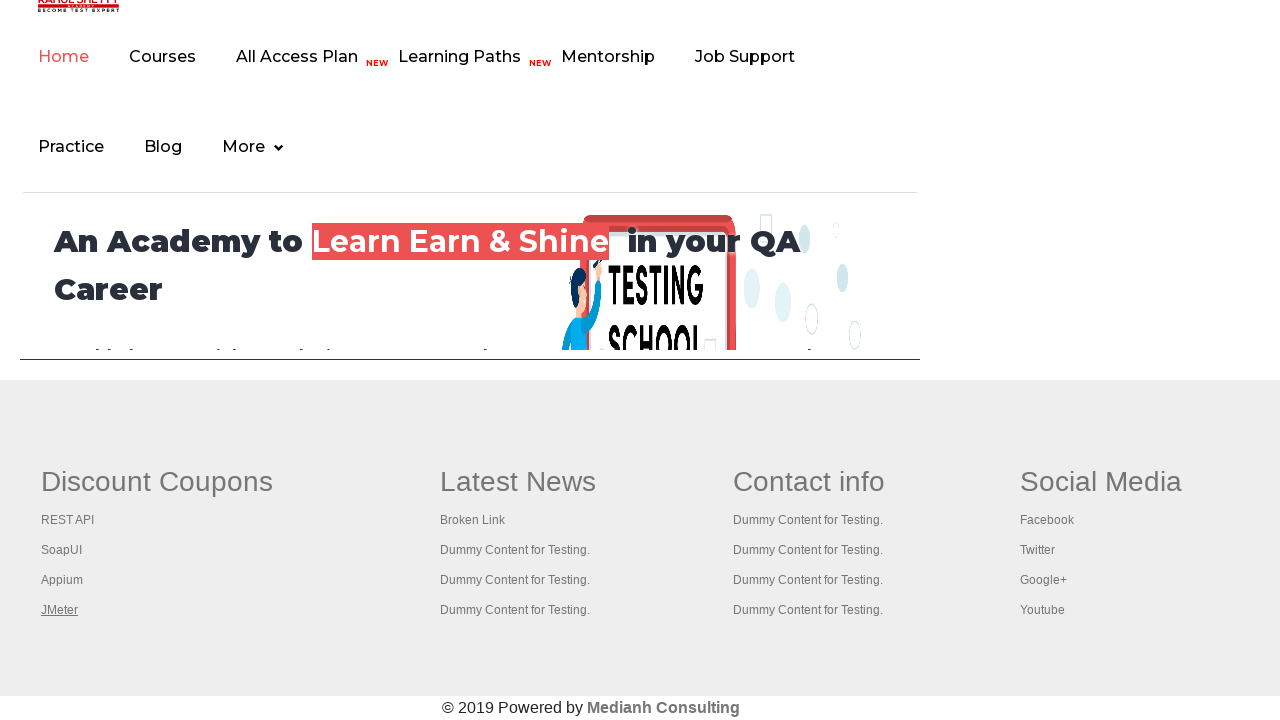

Switched to a new tab and brought it to front
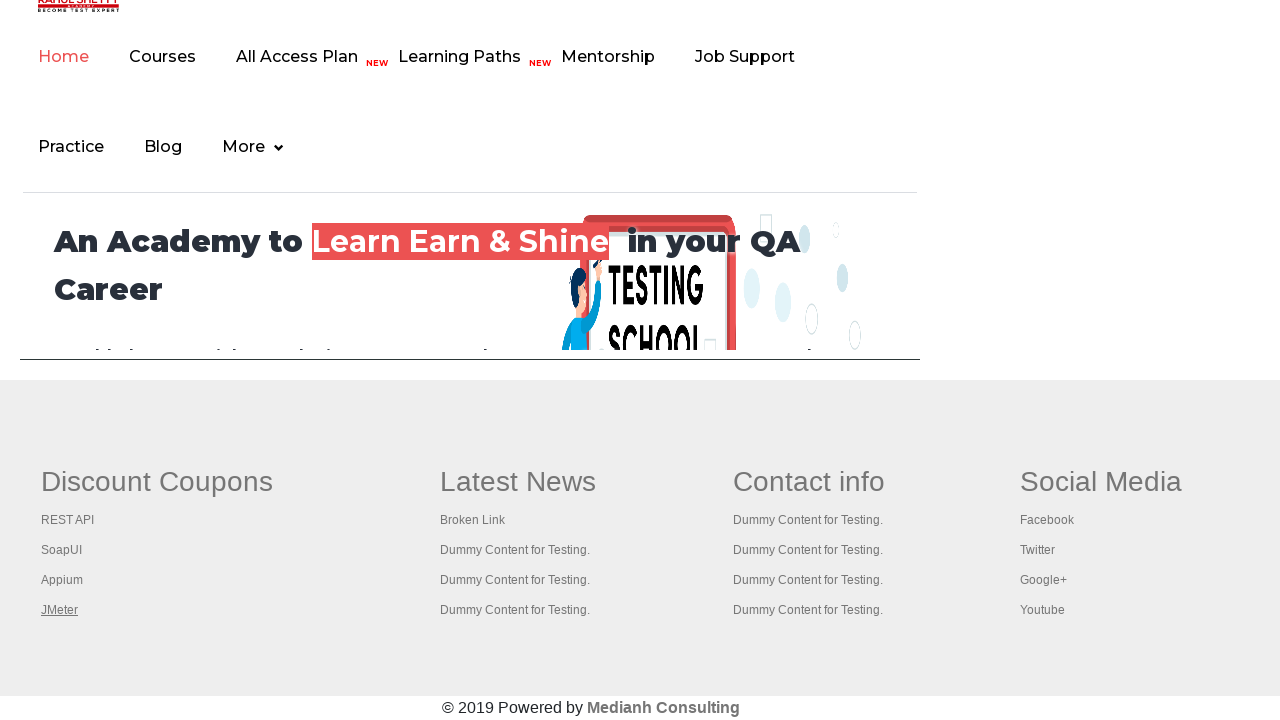

Verified that the opened page loaded completely (domcontentloaded)
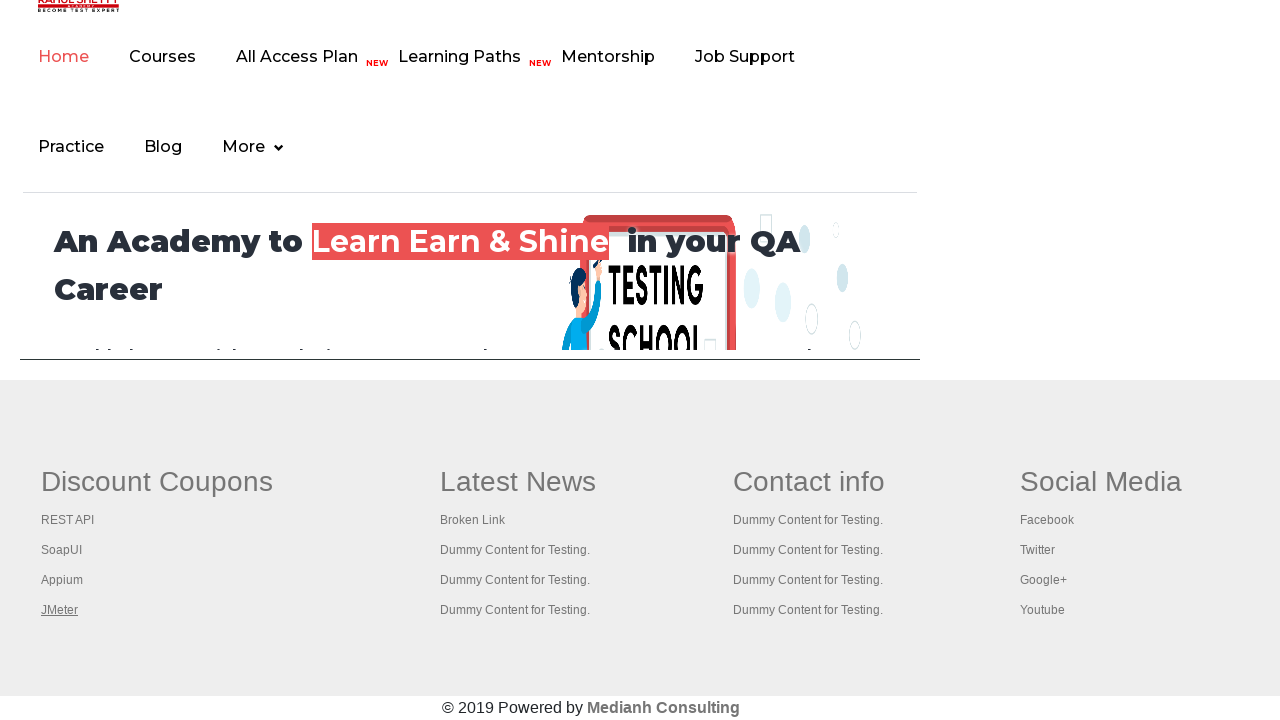

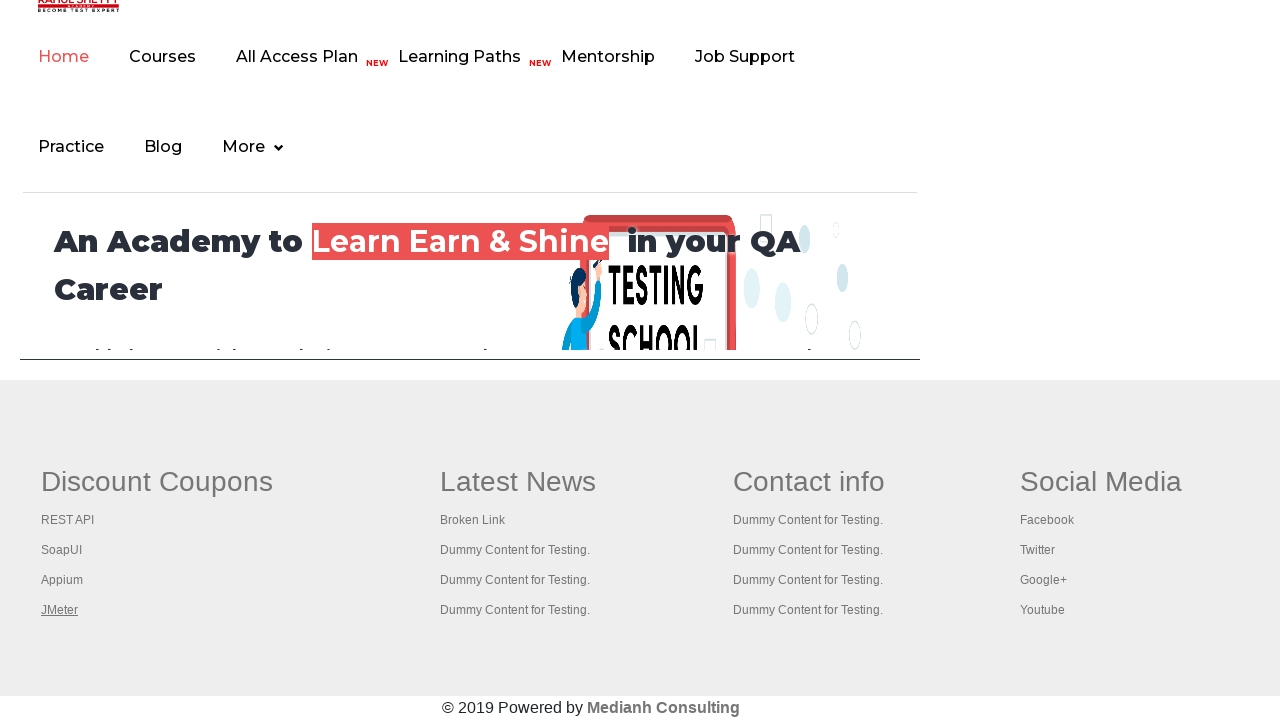